Tests the toastr notification demo by filling in a title and message, then clicking the show toast button to trigger a toast notification

Starting URL: https://codeseven.github.io/toastr/demo.html

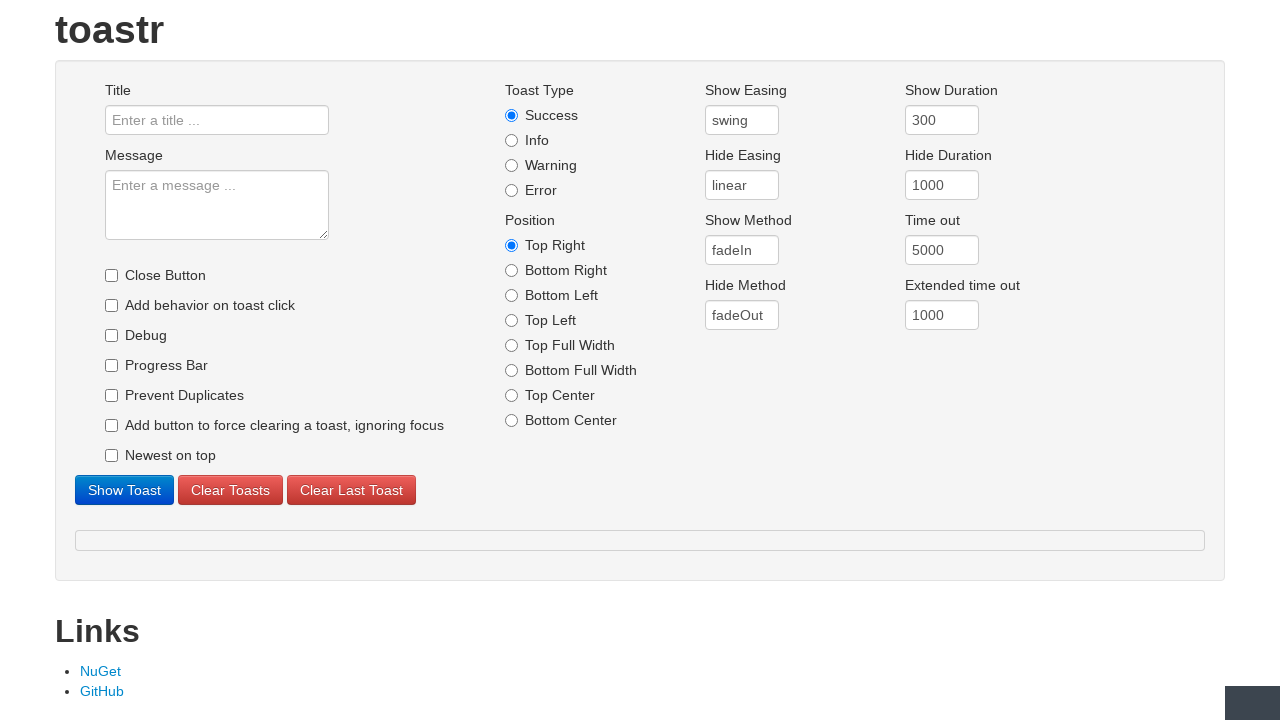

Filled title field with 'sathish' on input#title
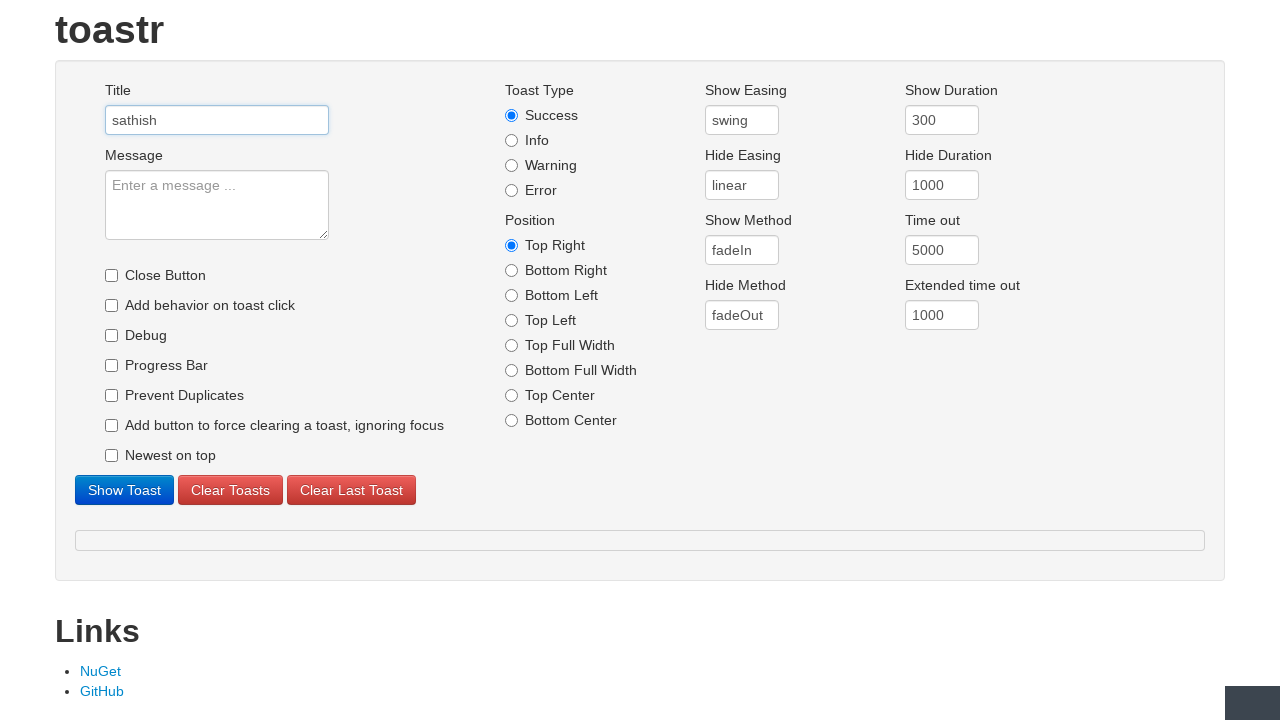

Filled message field with 'test_plan' on textarea#message
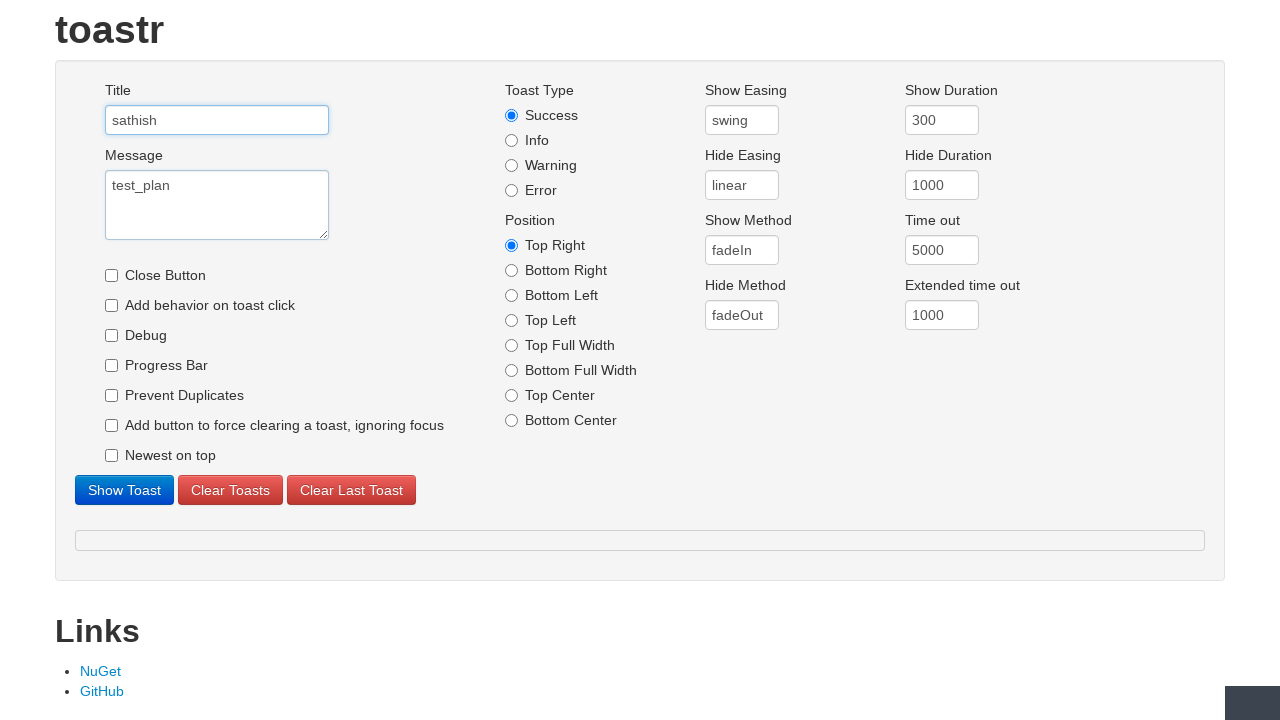

Clicked show toast button to trigger notification at (124, 490) on button#showtoast
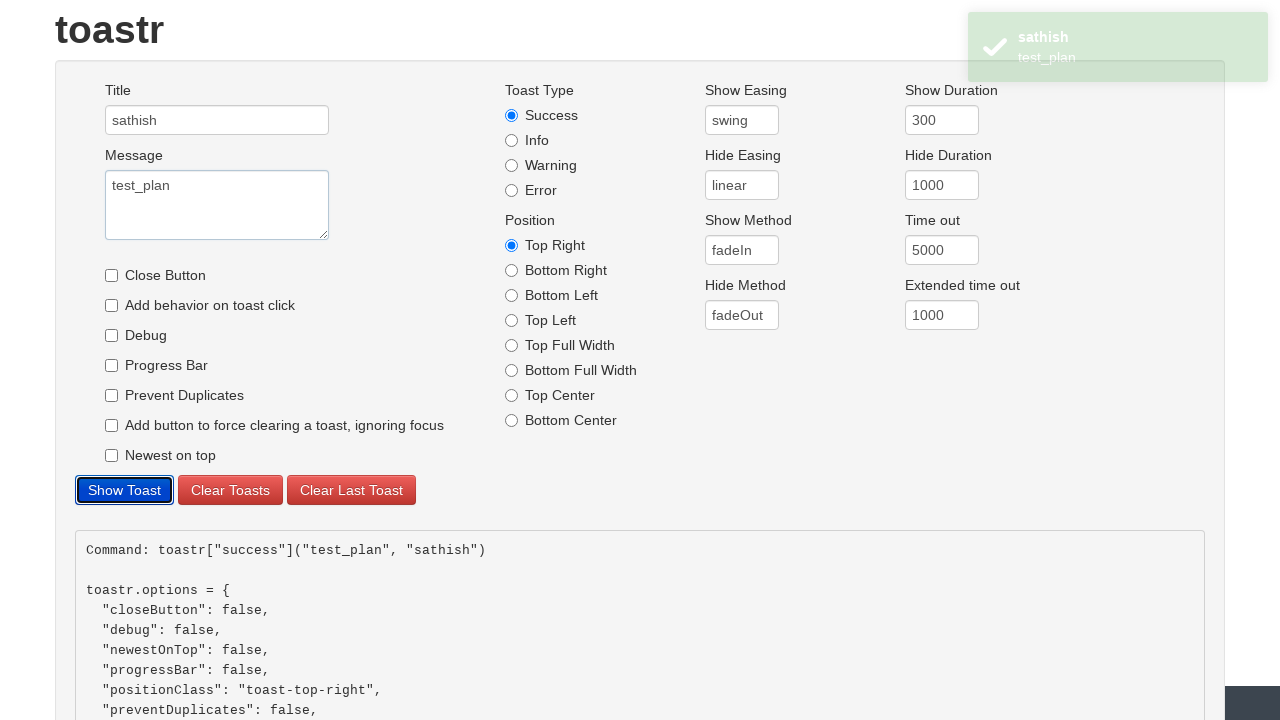

Toast notification appeared on screen
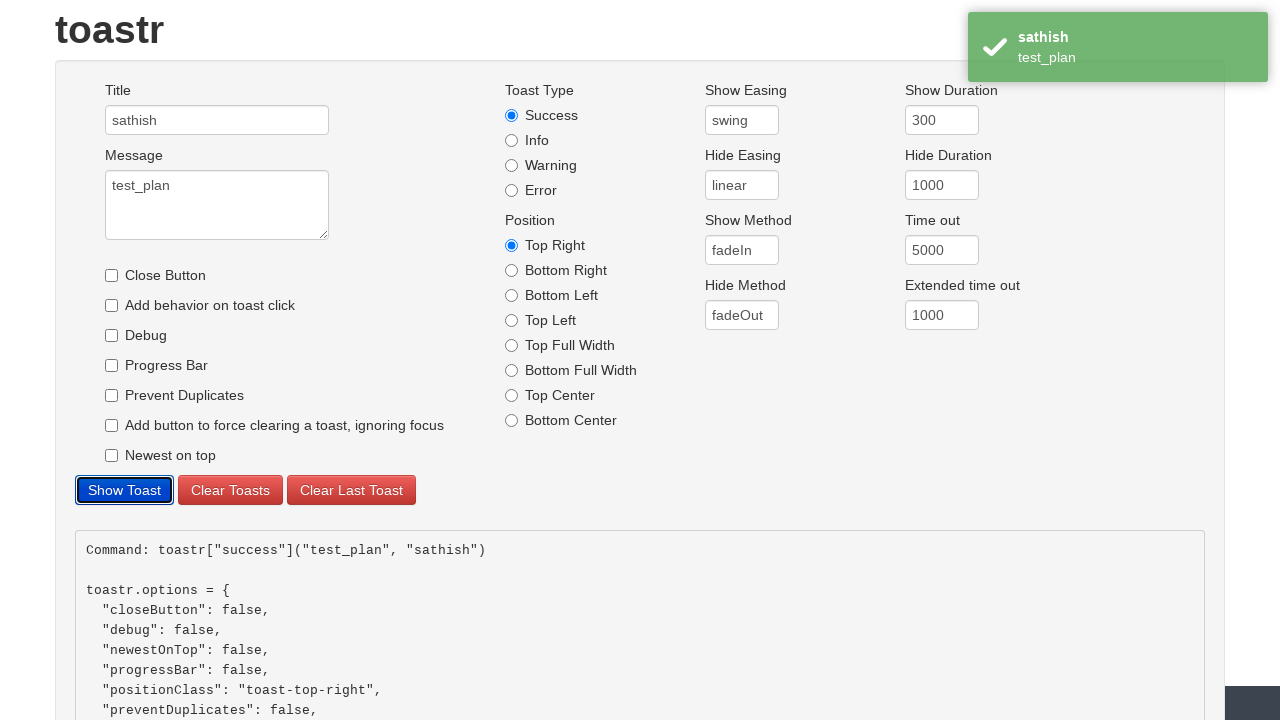

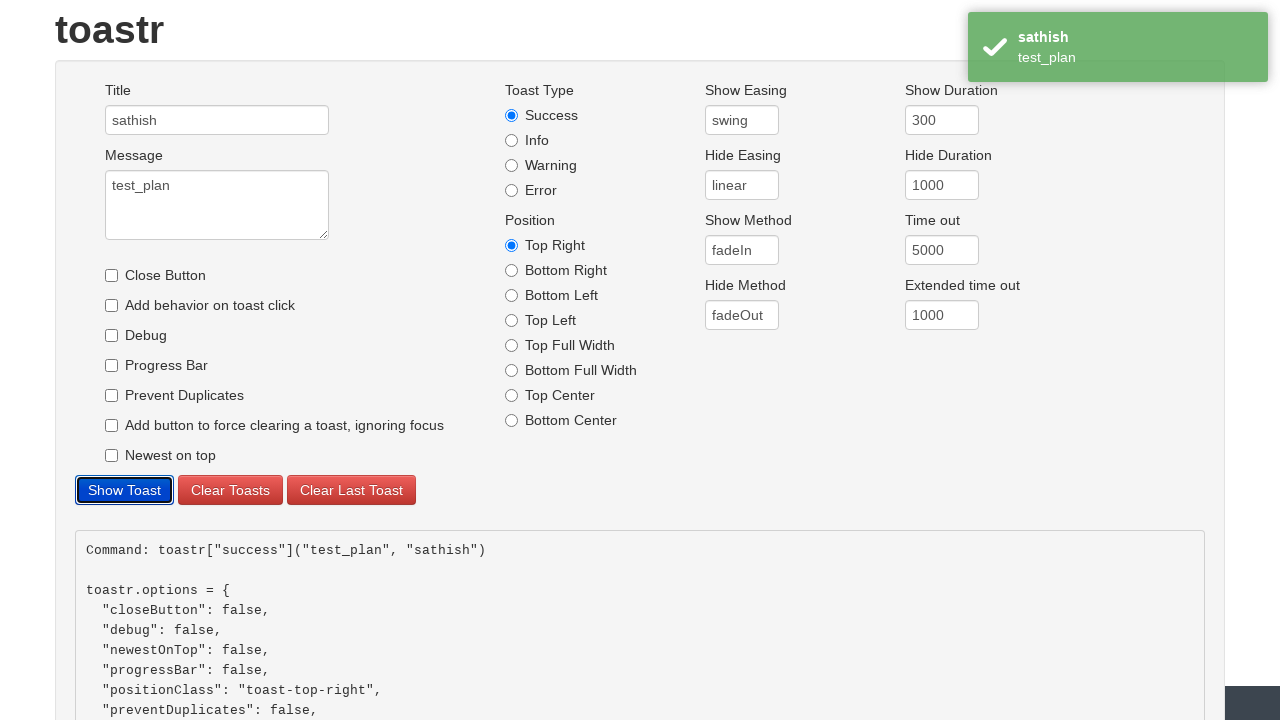